Tests page navigation by visiting the Playwright documentation site and then navigating to another page

Starting URL: https://playwright.dev

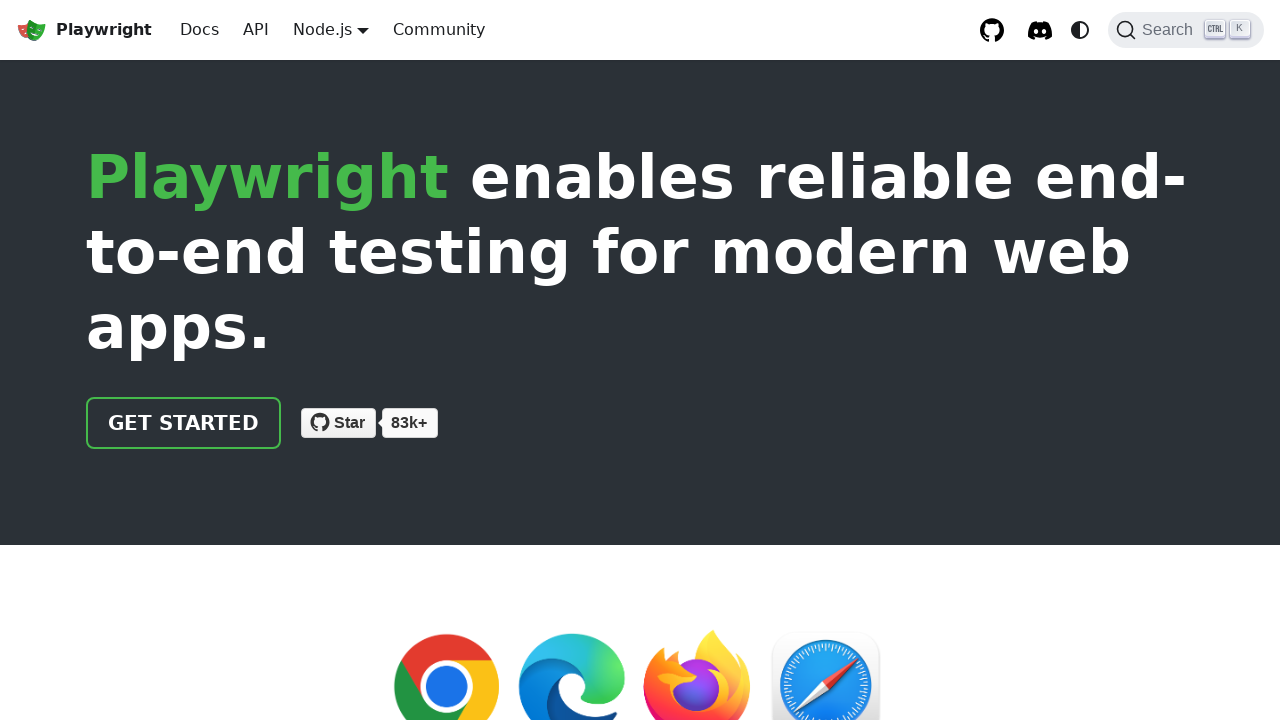

Navigated to Playwright documentation site alternate page
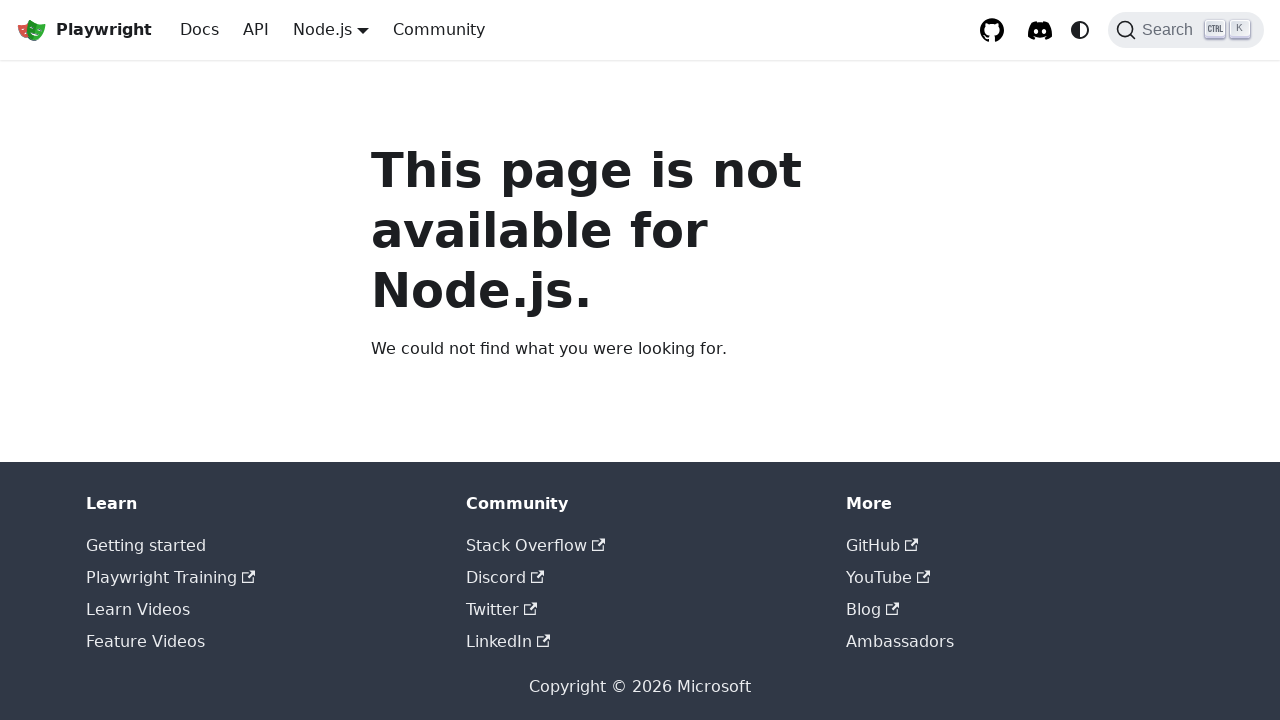

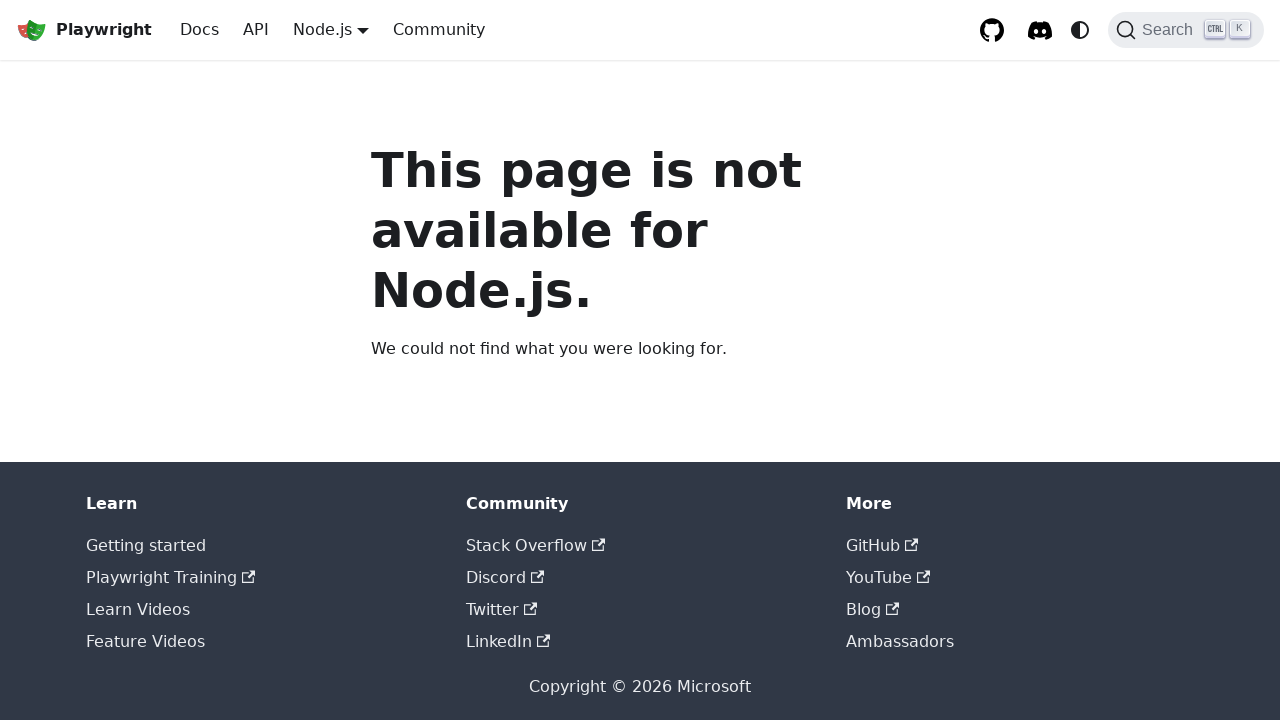